Navigates through the coffee ordering process by clicking the total button to see the ordering flow

Starting URL: https://seleniumbase.io/coffee/

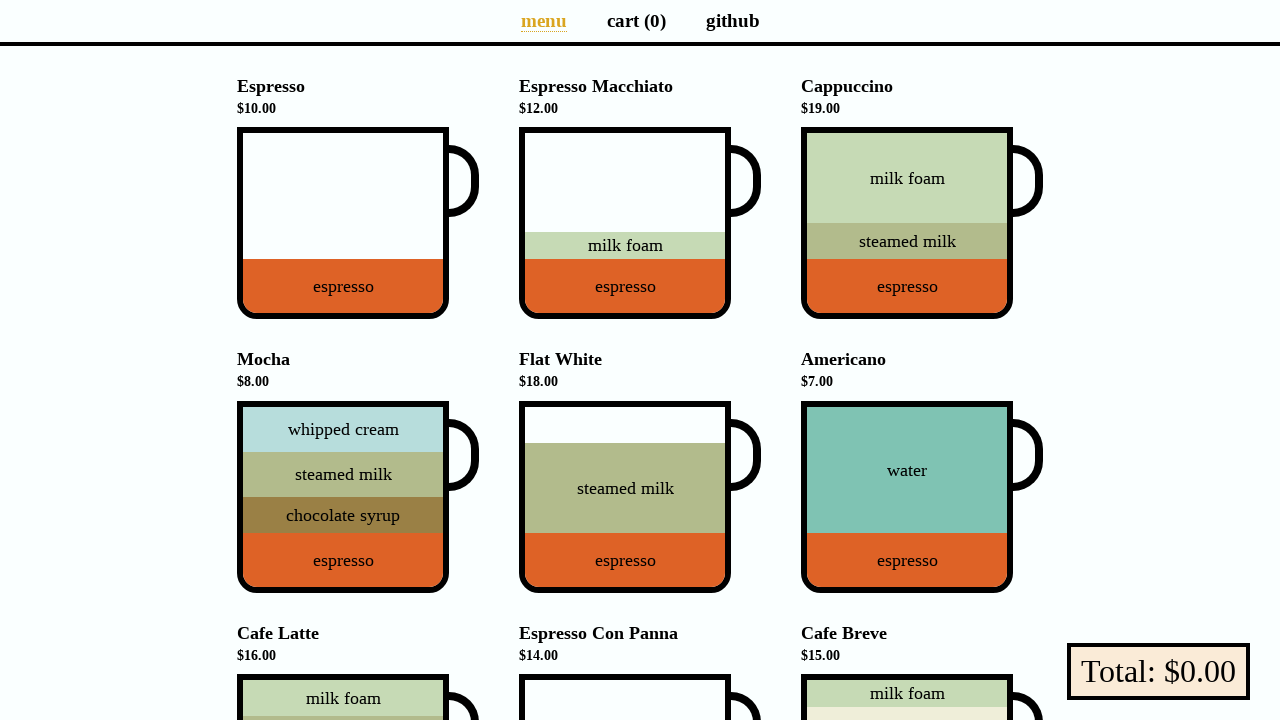

Waited for page to fully load (networkidle)
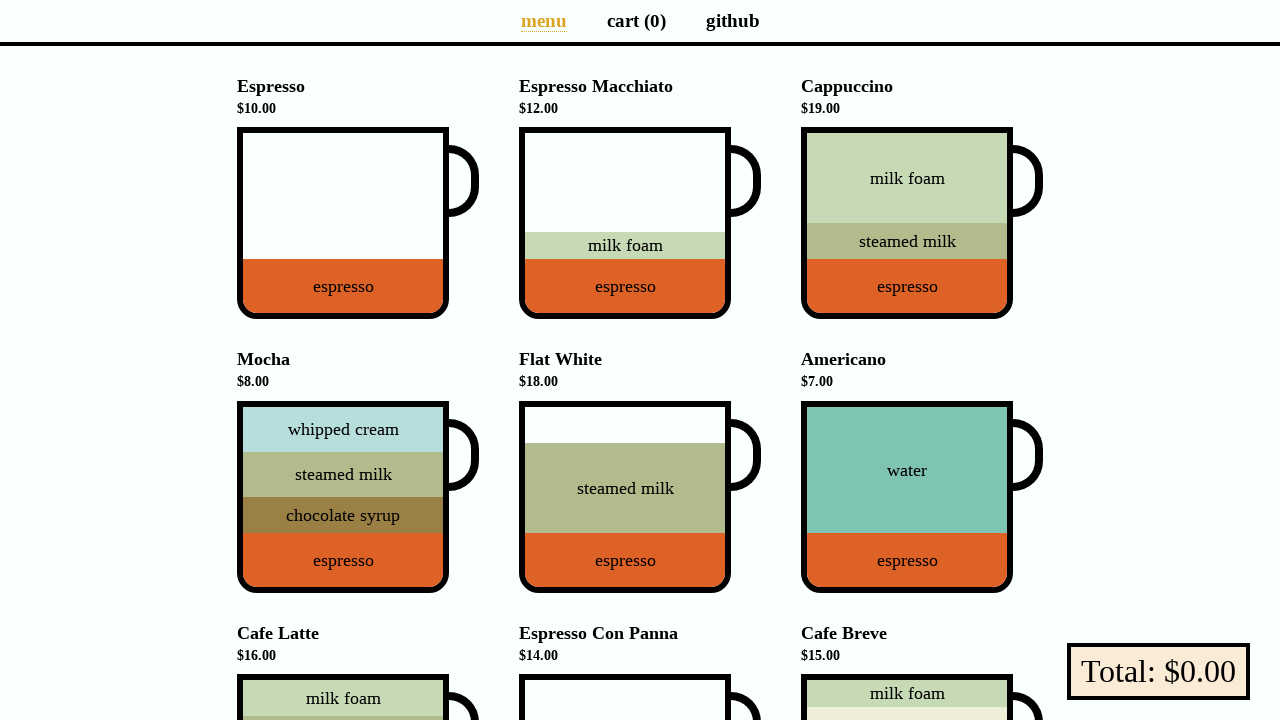

Located the total button
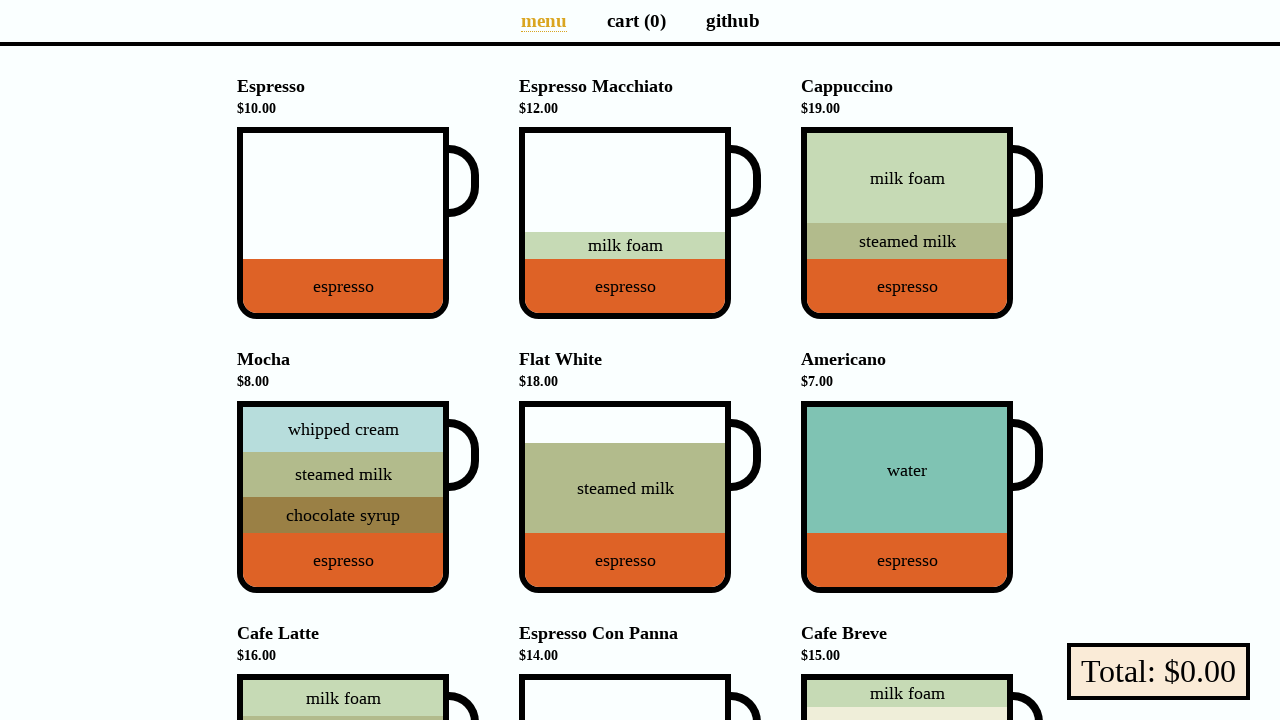

Clicked the total button to navigate through coffee ordering process at (1158, 672) on button >> internal:has-text="Total"i >> nth=0
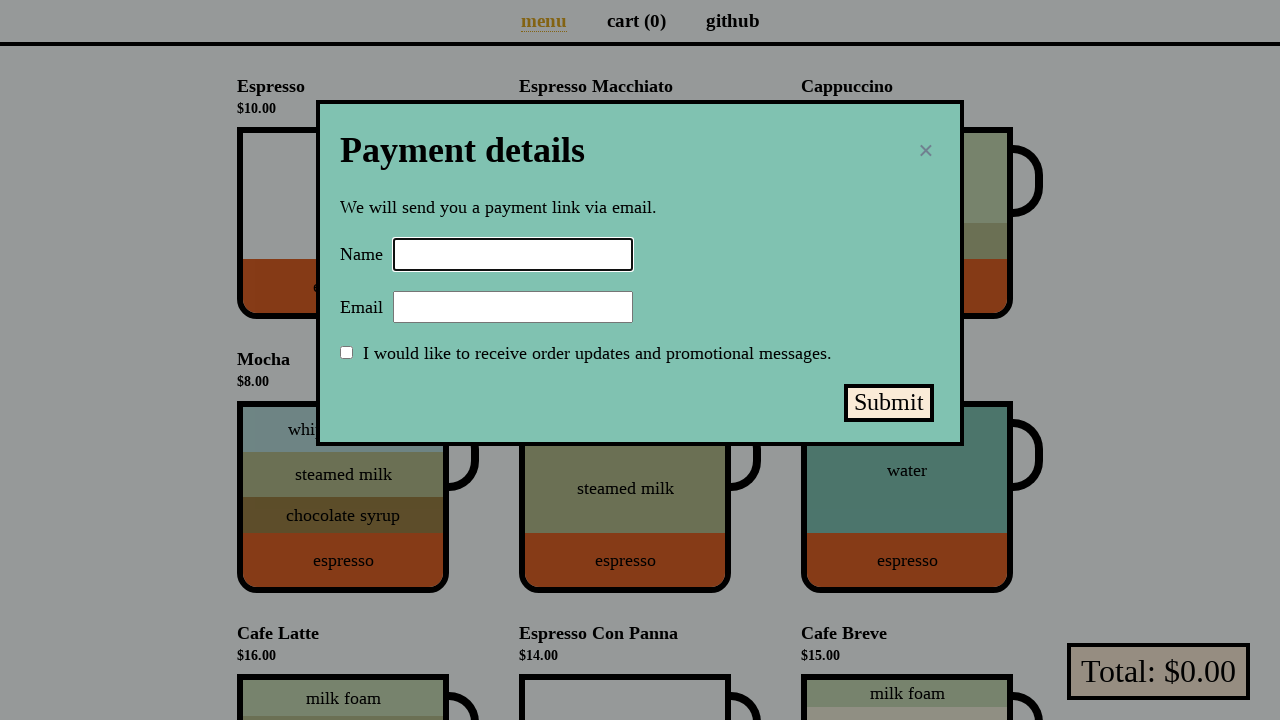

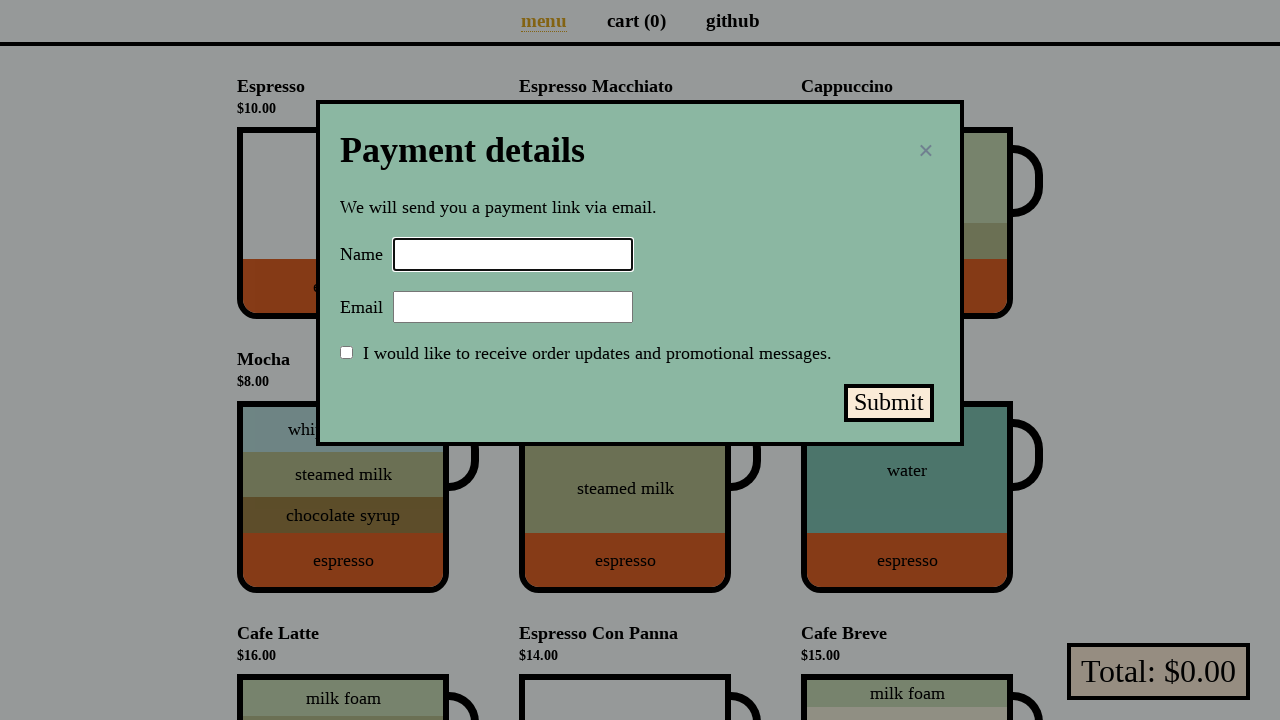